Tests file upload functionality by selecting a file and clicking the upload button on the Heroku test application

Starting URL: https://the-internet.herokuapp.com/upload

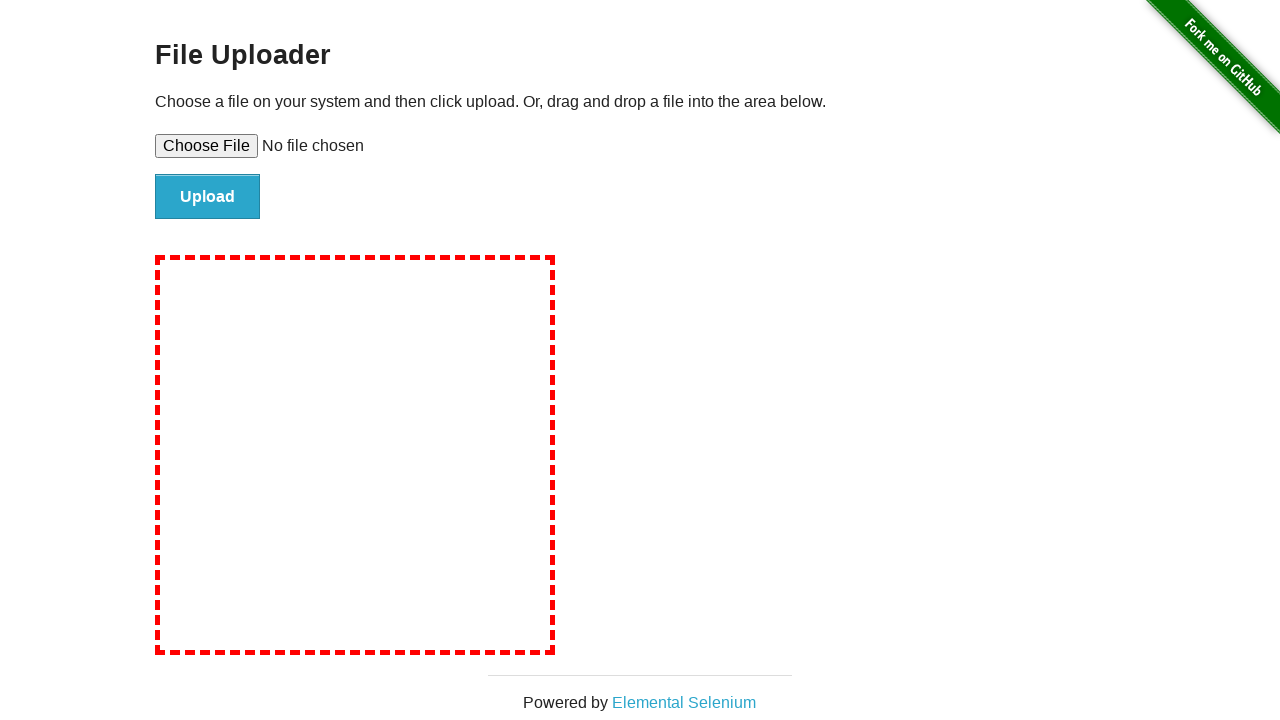

Created test file at /tmp/test_upload_file.txt
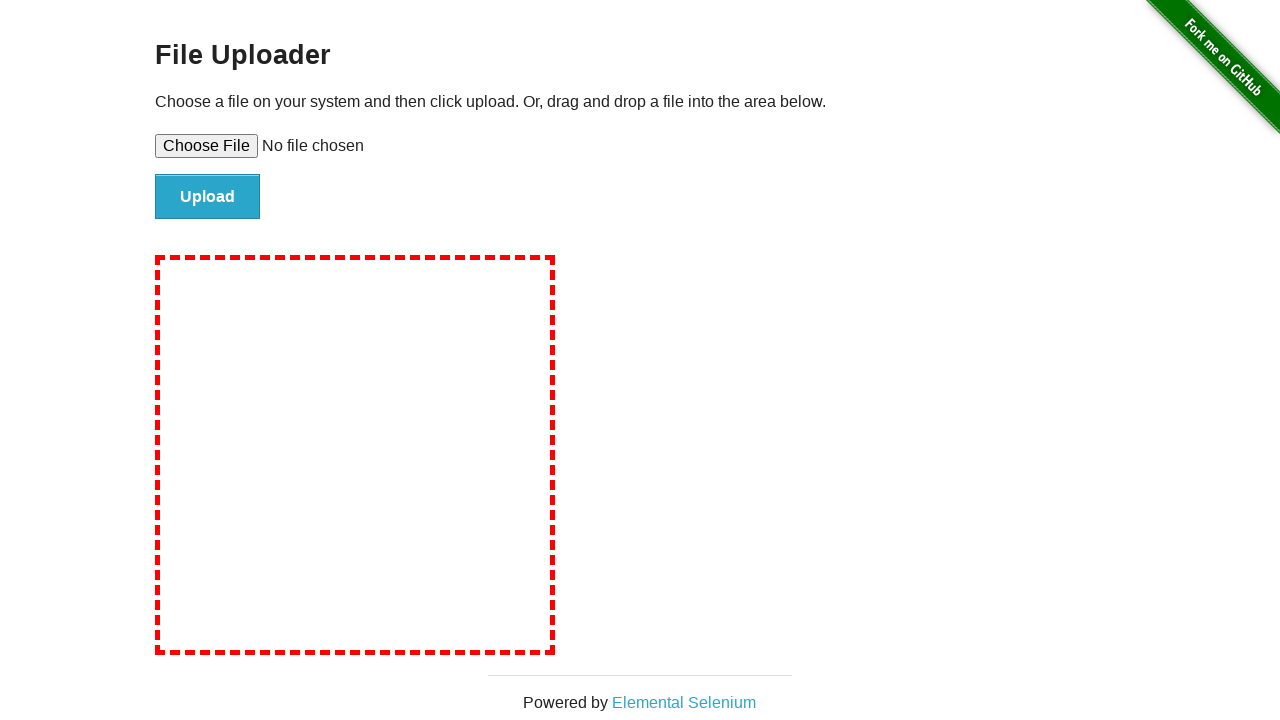

Selected test file for upload using file input element
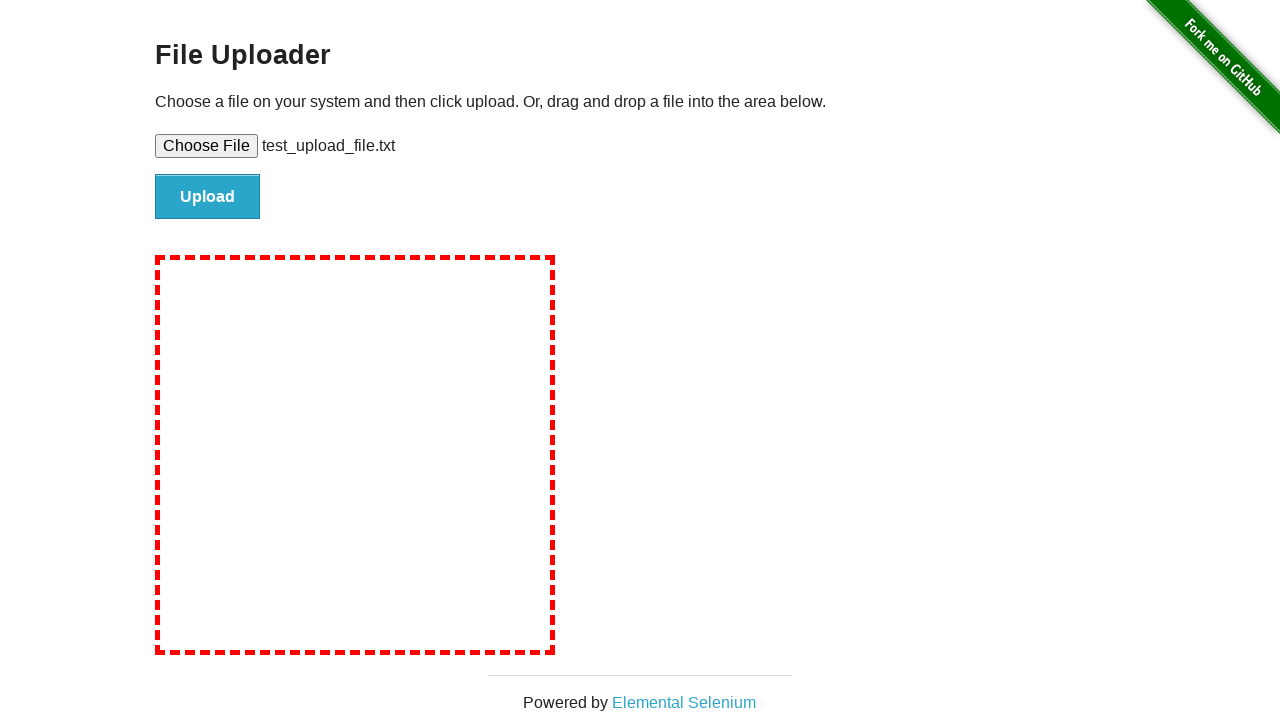

Clicked upload button to submit file at (208, 197) on #file-submit
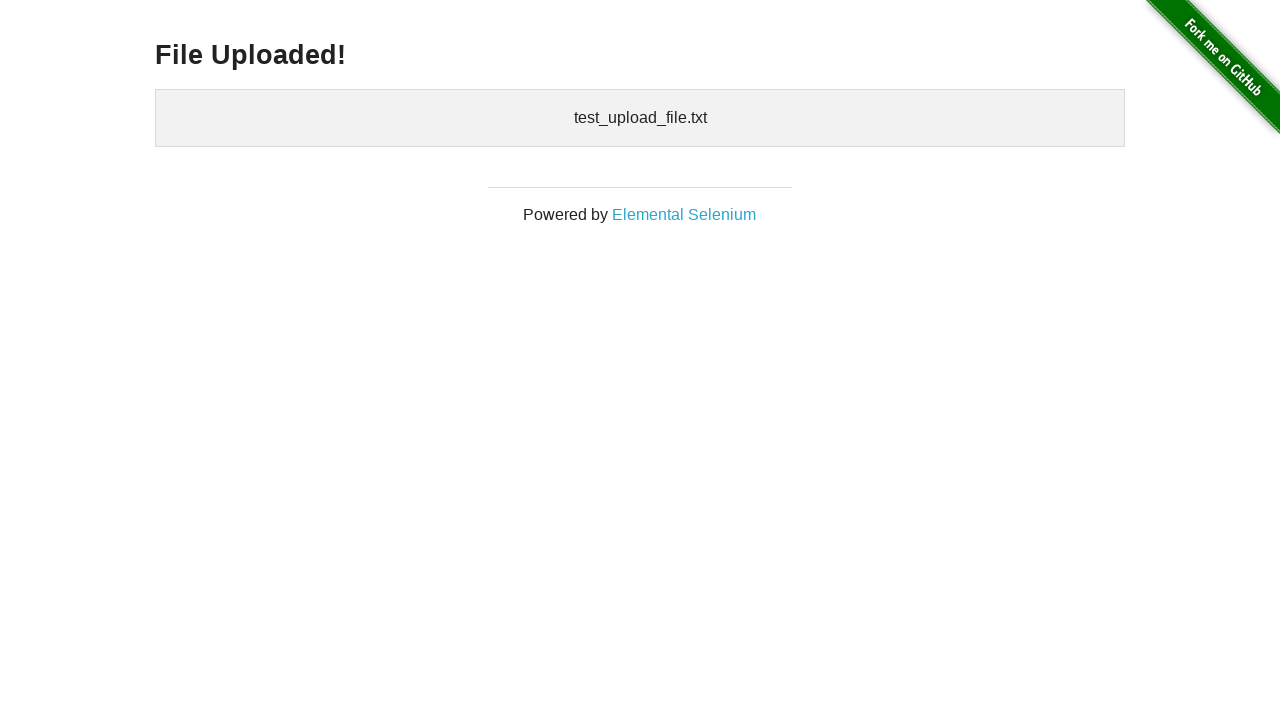

Upload completed and confirmation element loaded
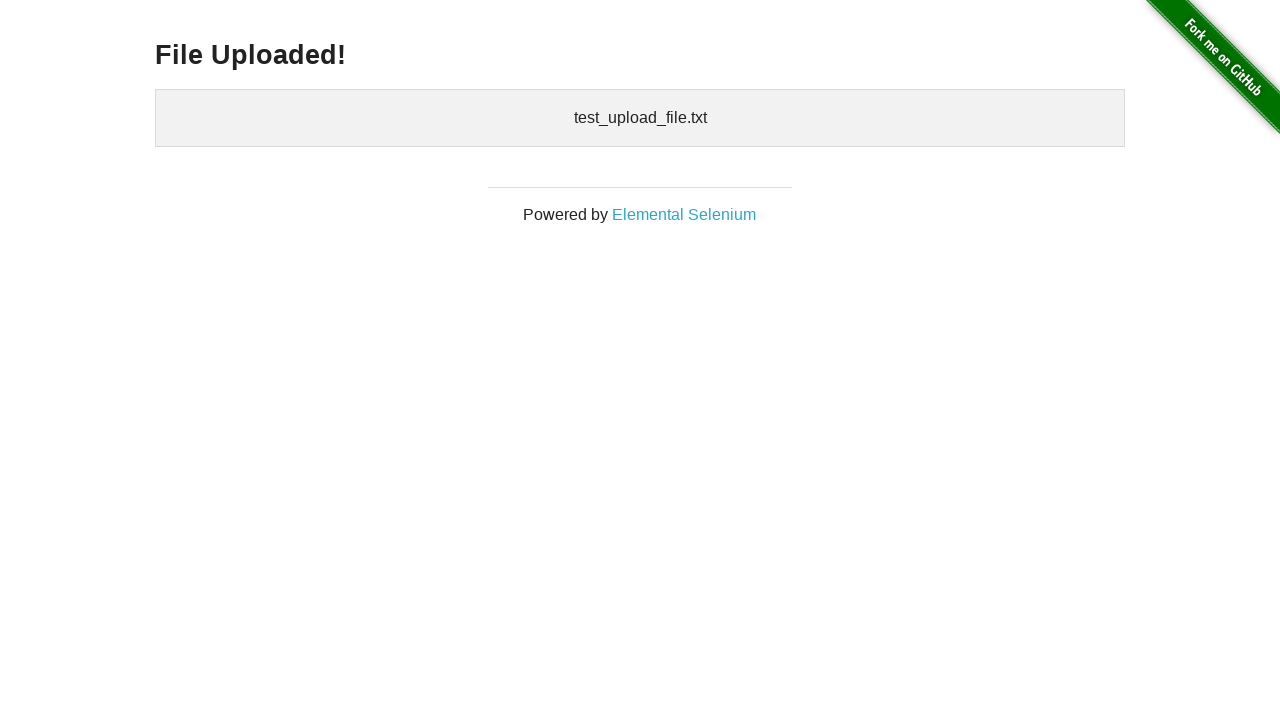

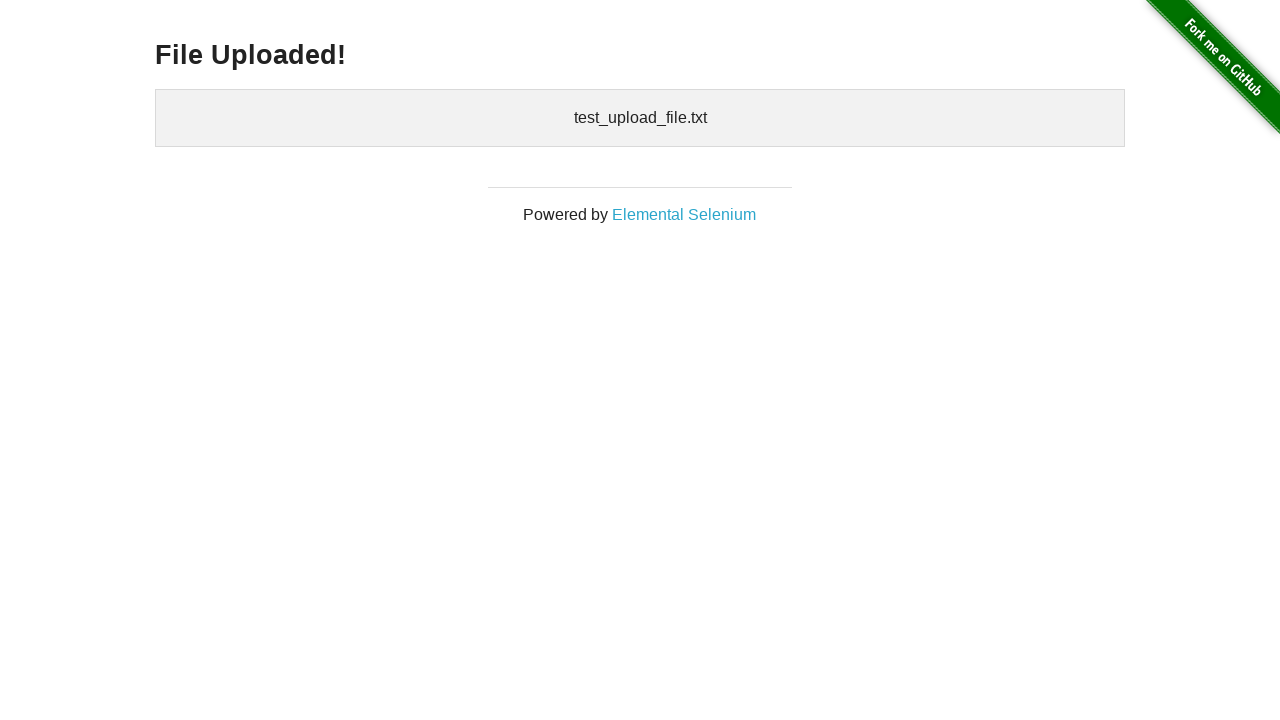